Tests the drag and drop functionality on jQueryUI demo page by navigating to the Droppable demo, switching into an iframe, performing a drag and drop action, then switching back to click the logo.

Starting URL: https://jqueryui.com/

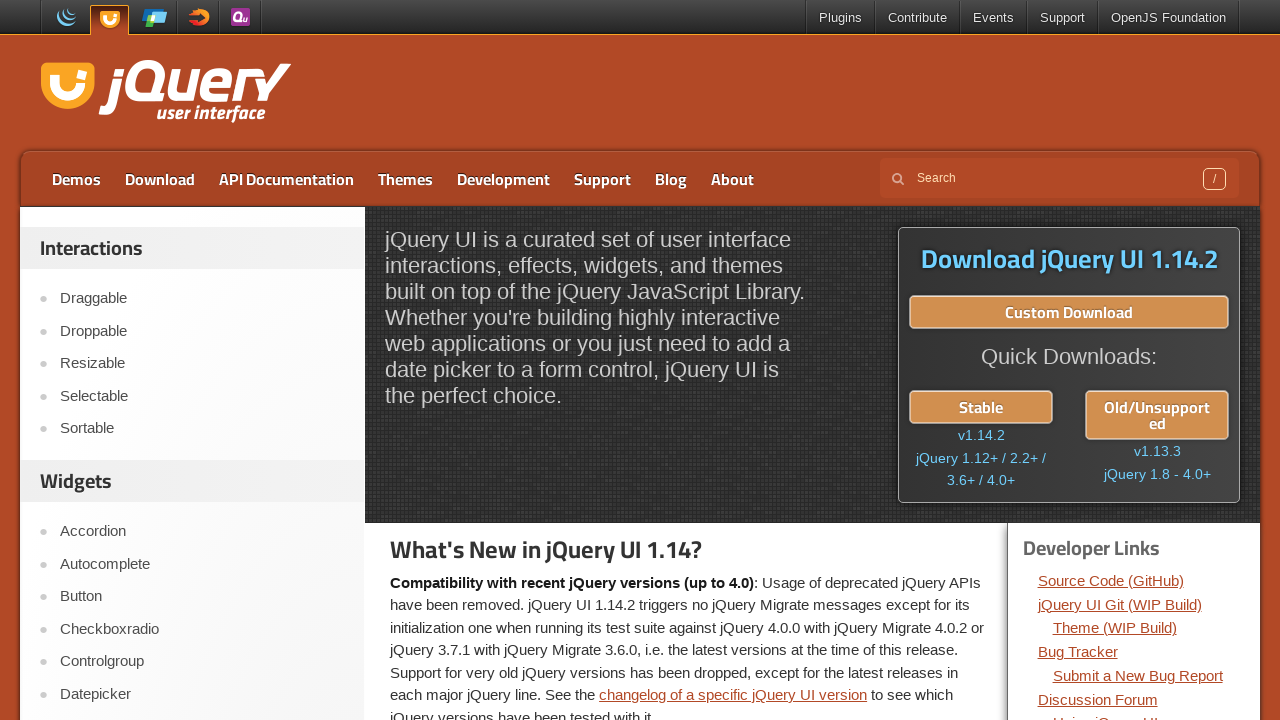

Clicked on Droppable link to navigate to drag and drop demo at (202, 331) on xpath=//a[text()='Droppable']
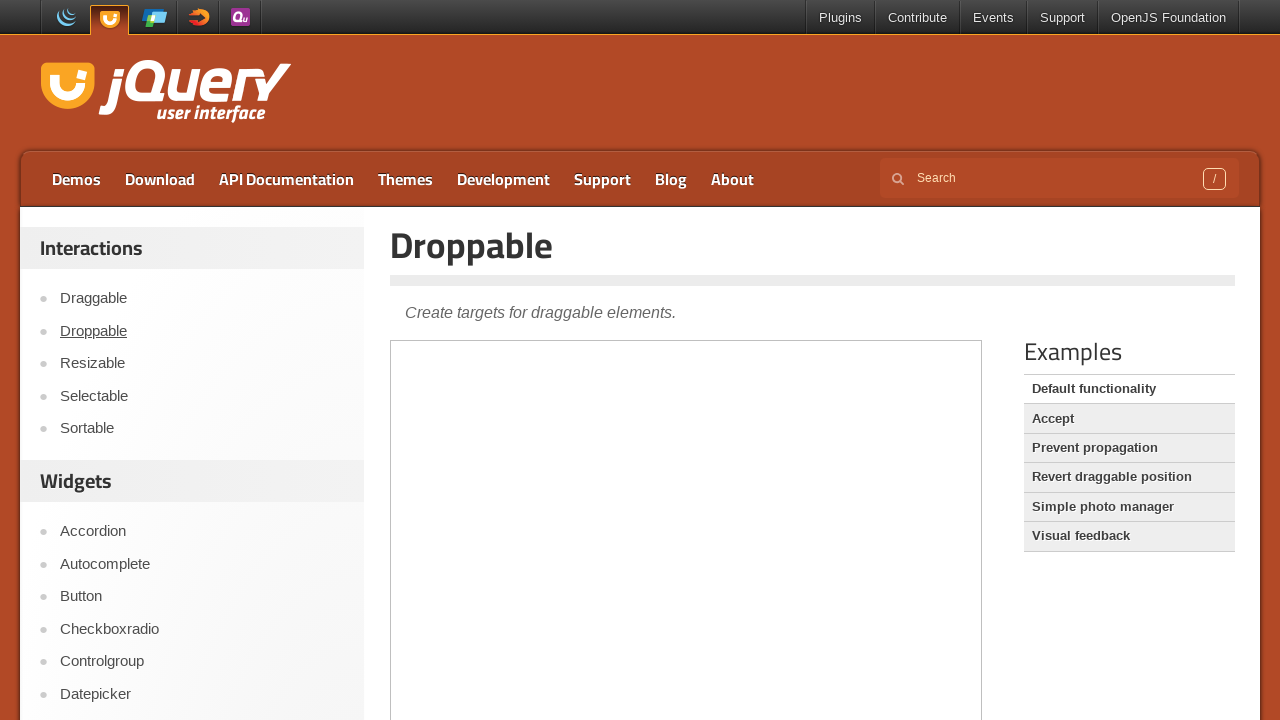

Located and accessed the demo iframe
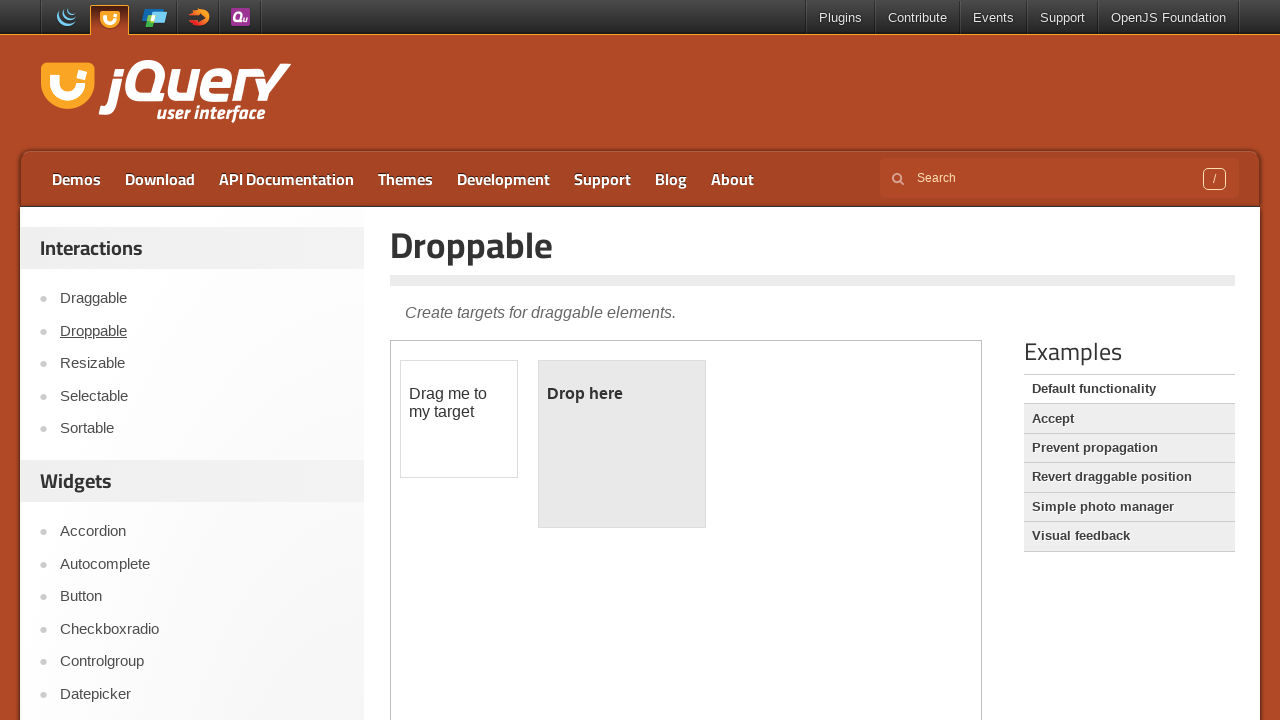

Located draggable source element within iframe
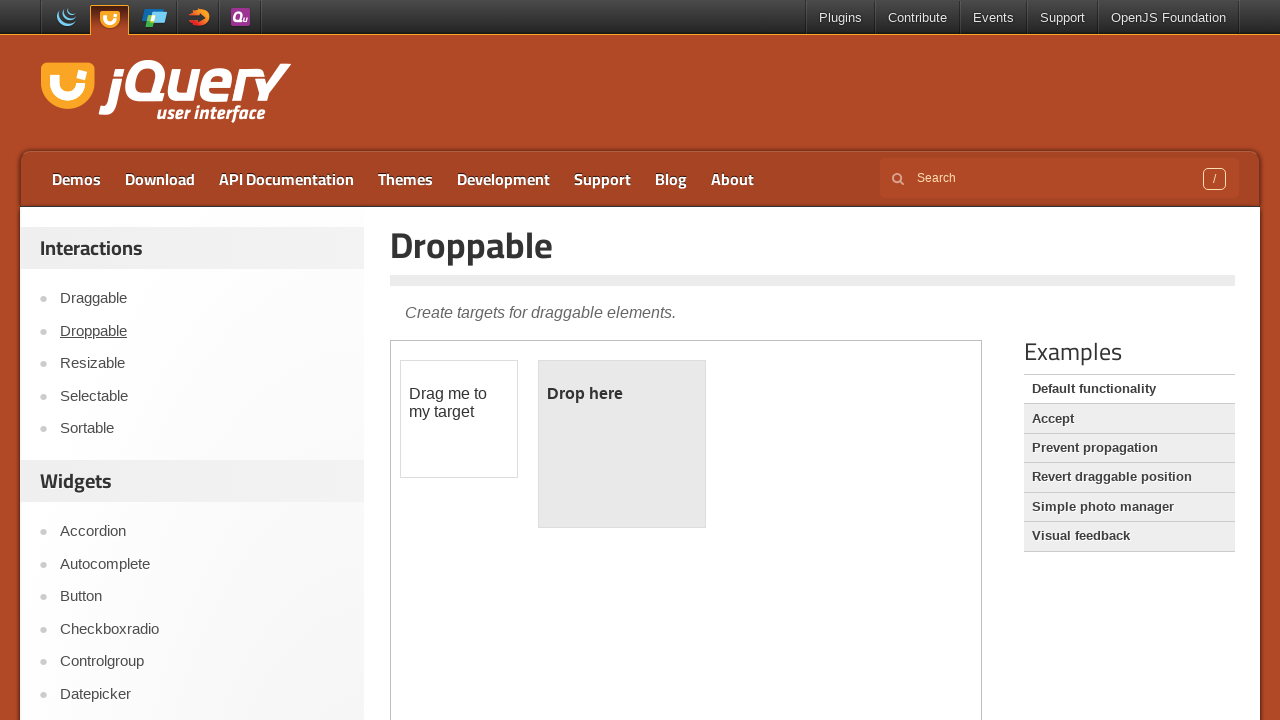

Located droppable target element within iframe
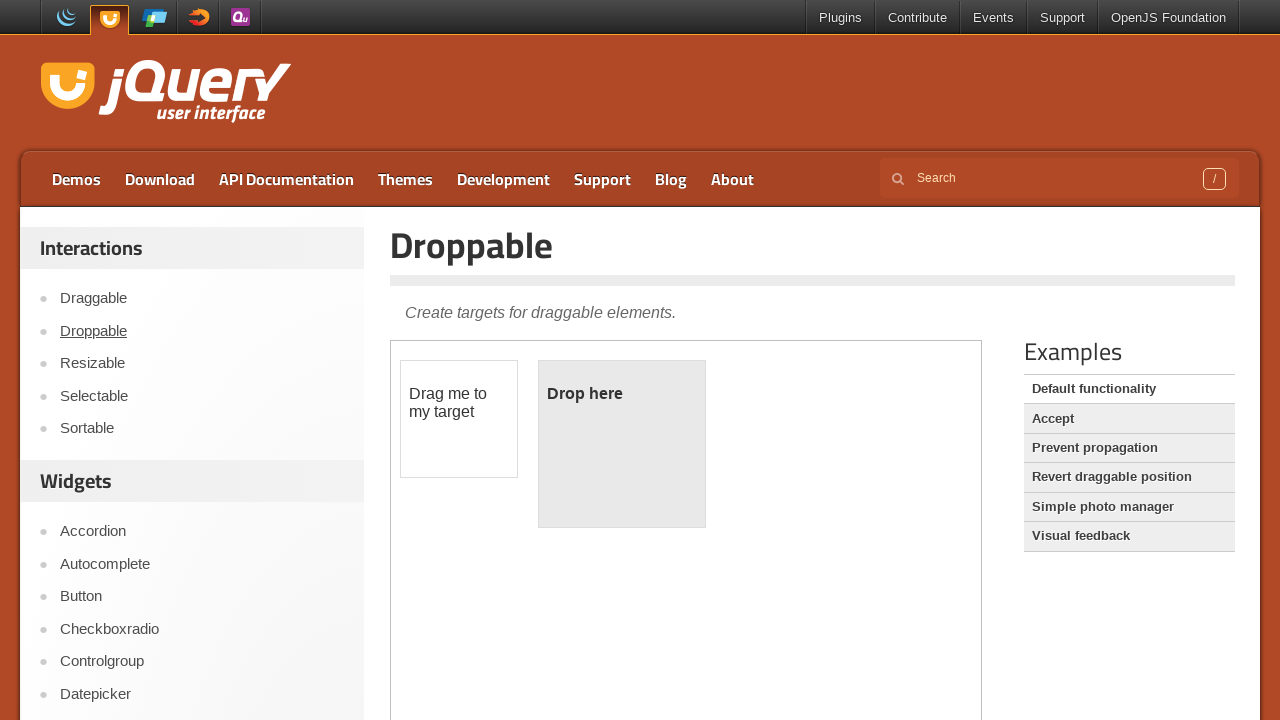

Performed drag and drop action from draggable to droppable element at (622, 444)
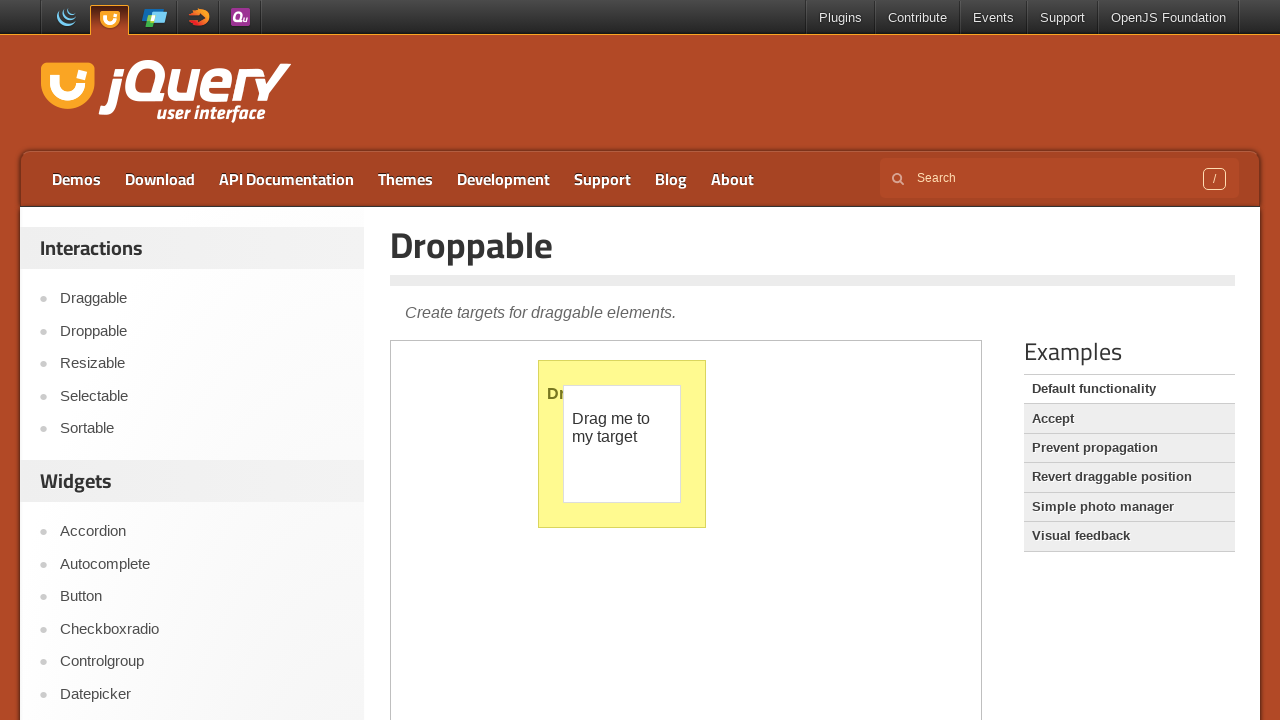

Clicked the logo on the main page to complete test at (162, 93) on .logo
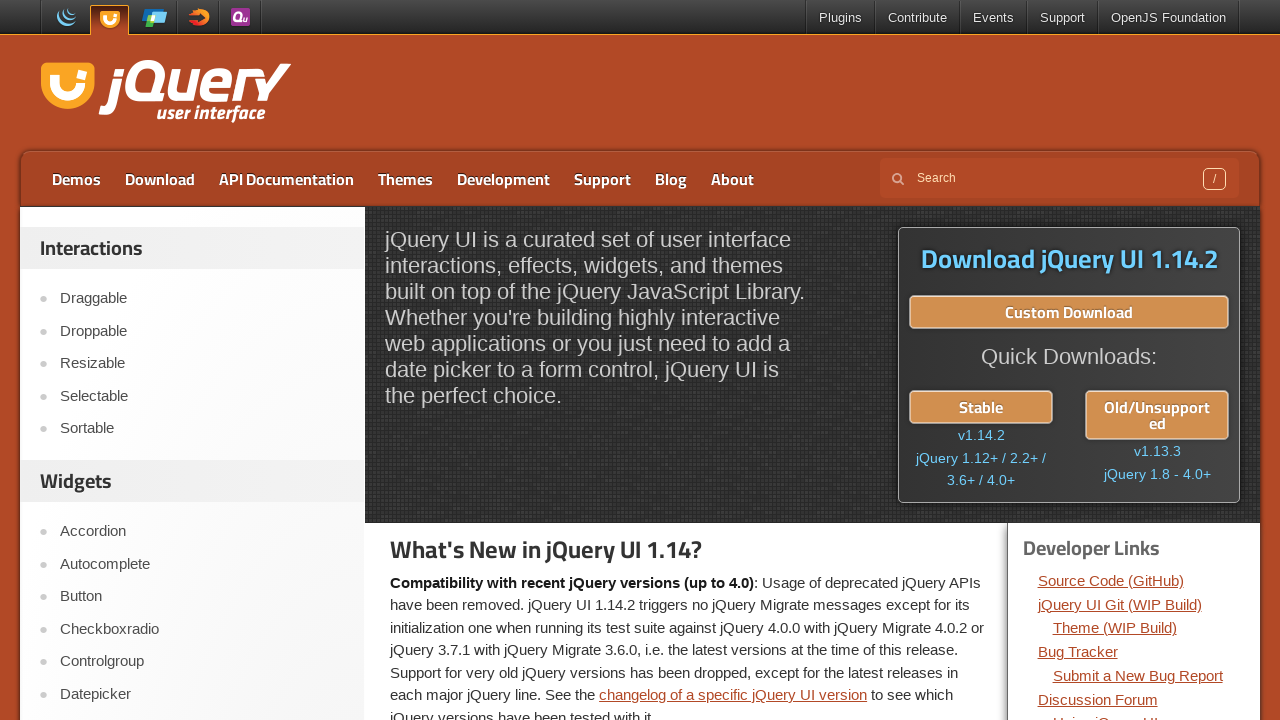

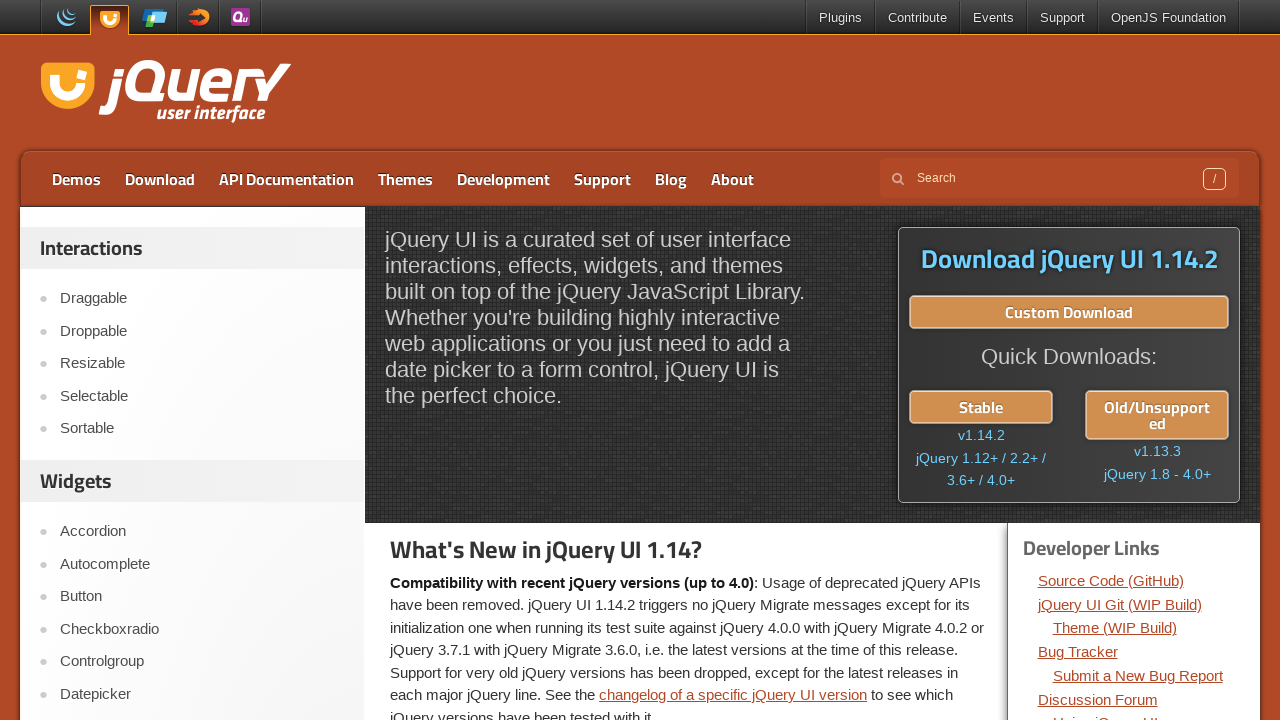